Tests hover menu navigation by moving to a course dropdown, hovering over Oracle submenu, and clicking on a submenu item

Starting URL: http://greenstech.in/selenium-course-content.html

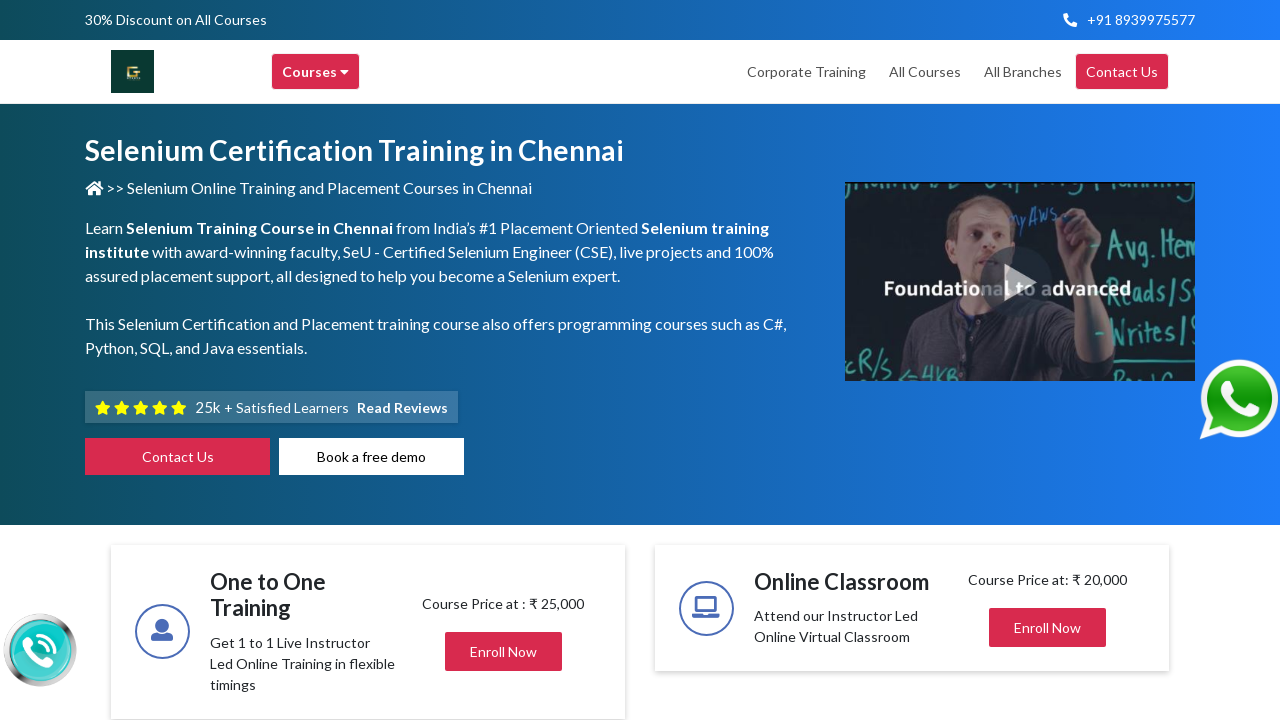

Hovered over course dropdown menu at (316, 72) on xpath=//*[@id='main-header-top-greens']/div/div/div[2]/div[1]
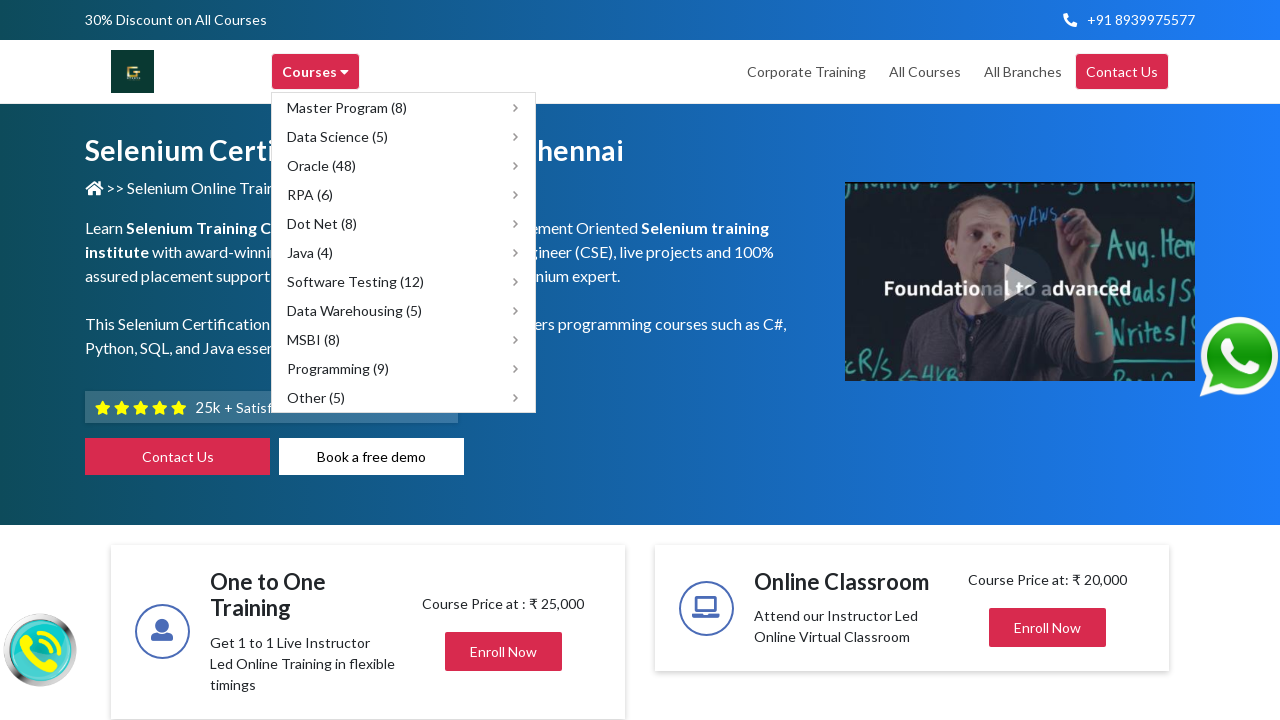

Hovered over Oracle menu item to reveal submenu at (354, 310) on xpath=//*[@id='browse_courses-greens']/ul/li[8]/div[1]/span[1]
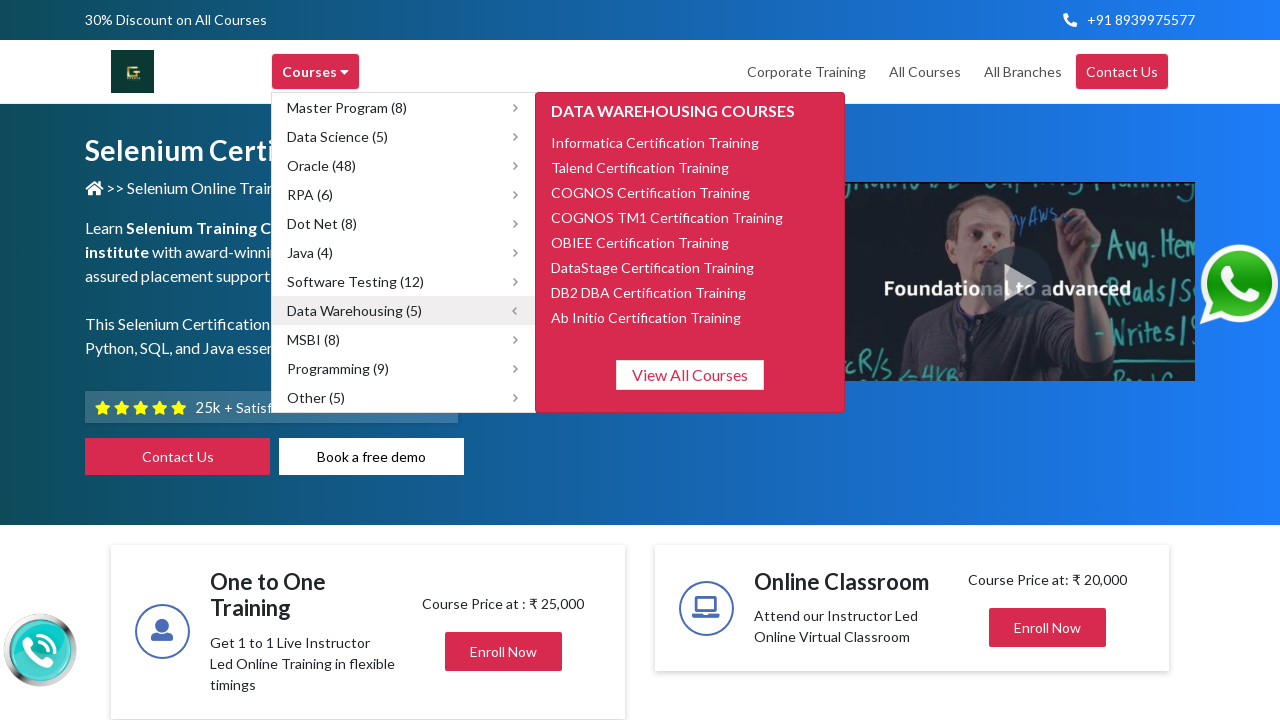

Clicked on 3rd item in Oracle submenu at (650, 192) on xpath=//*[@id='submenu-7']/ul/li[3]/a/span
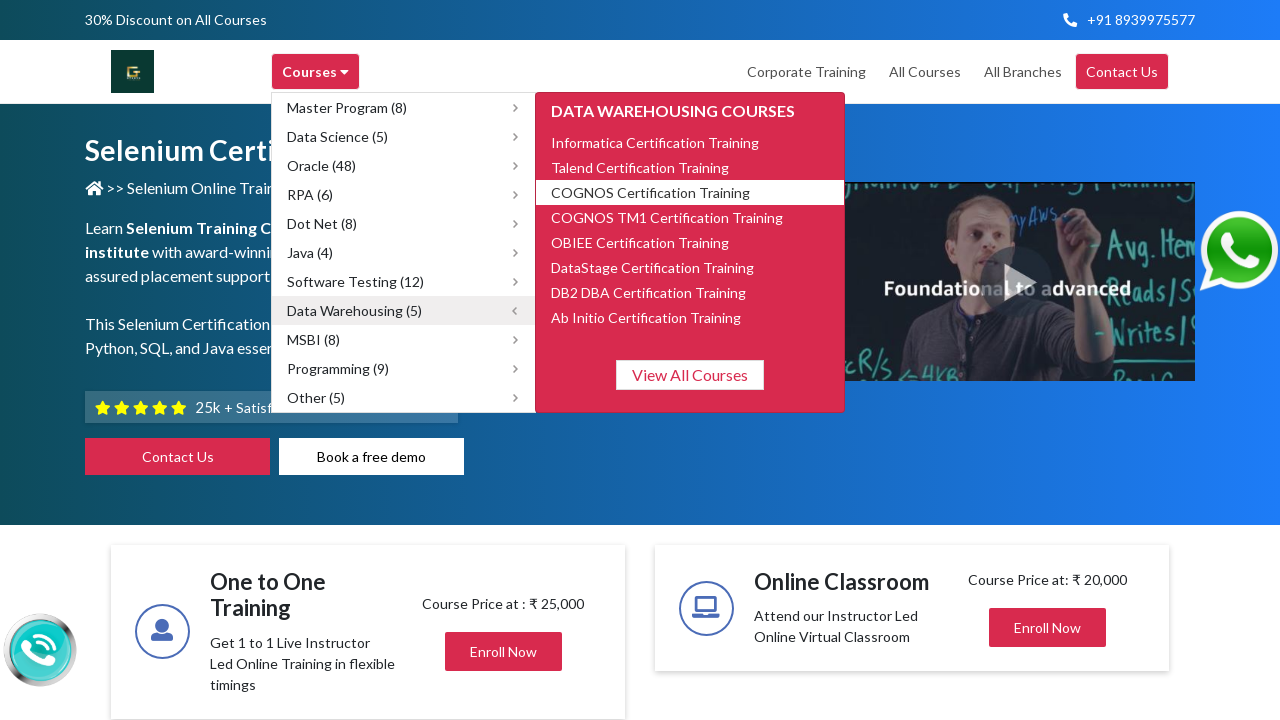

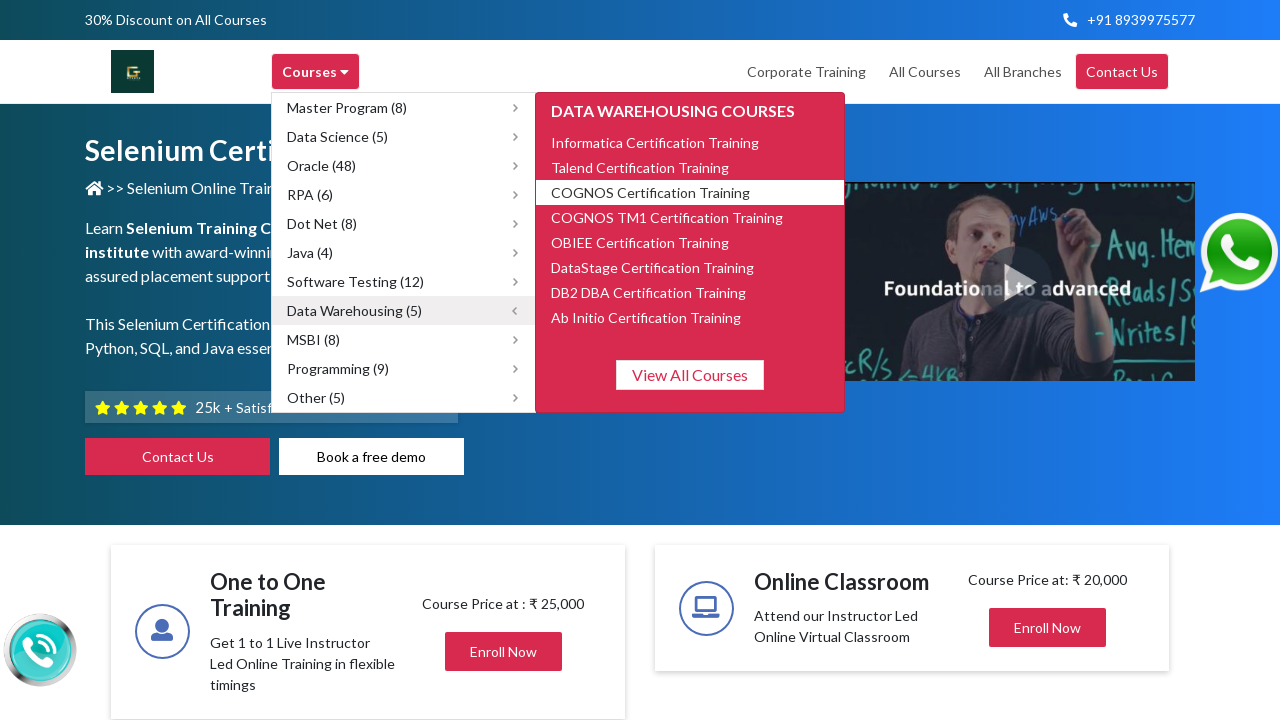